Tests JavaScript prompt alert functionality by clicking to trigger a prompt alert, entering text into it, and accepting the alert

Starting URL: https://demo.automationtesting.in/Alerts.html

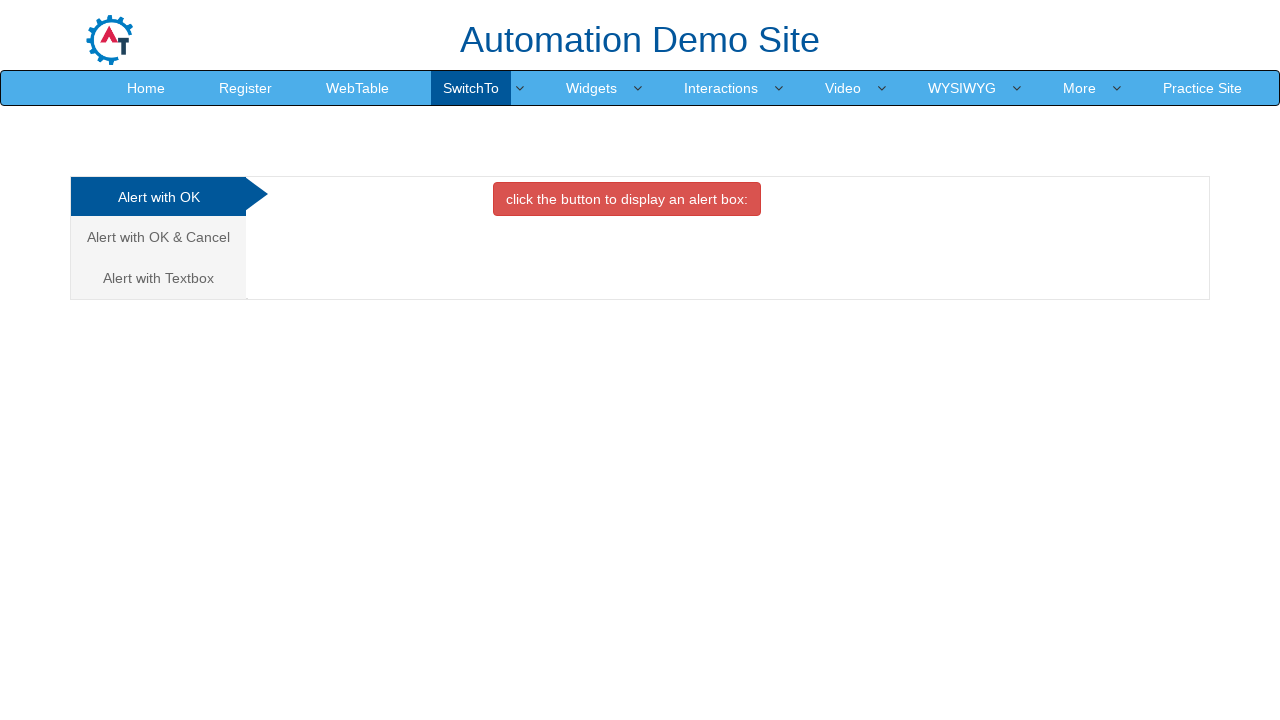

Clicked on the Prompt Alert tab (third tab) at (160, 278) on xpath=//ul[@class='nav nav-tabs nav-stacked']/li[3]
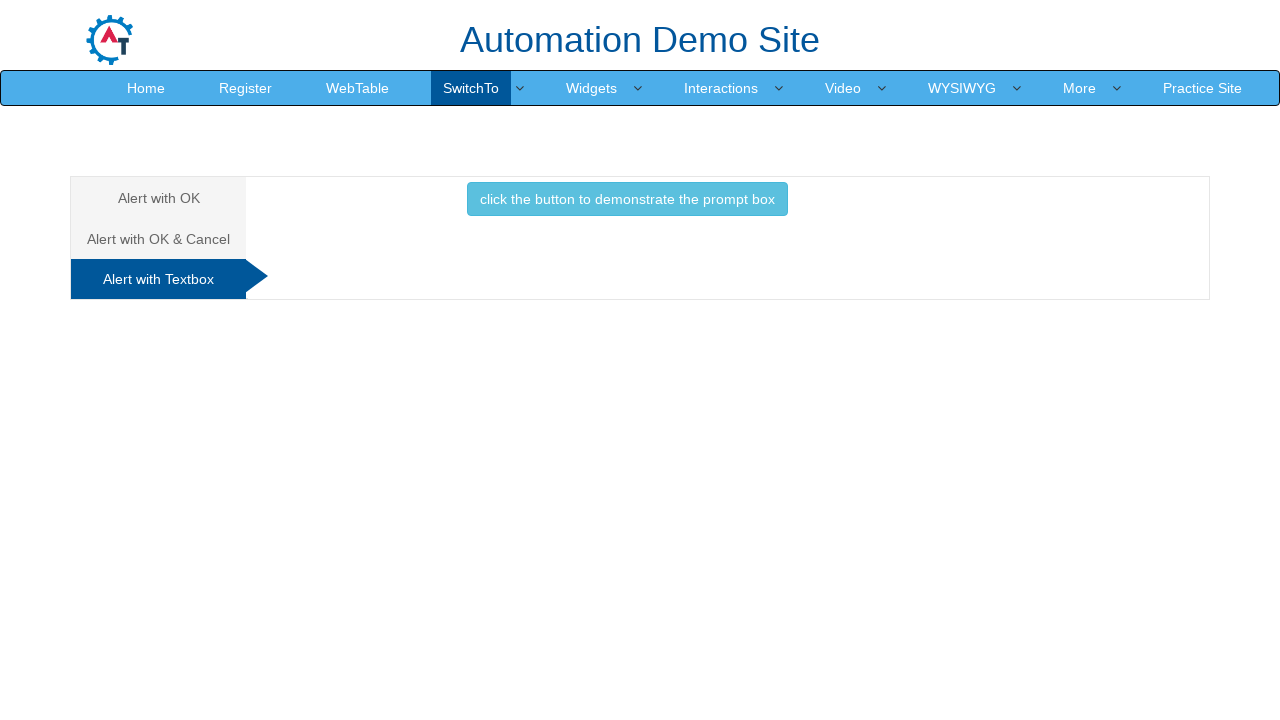

Clicked the button to trigger the prompt alert at (627, 199) on xpath=//button[@class='btn btn-info']
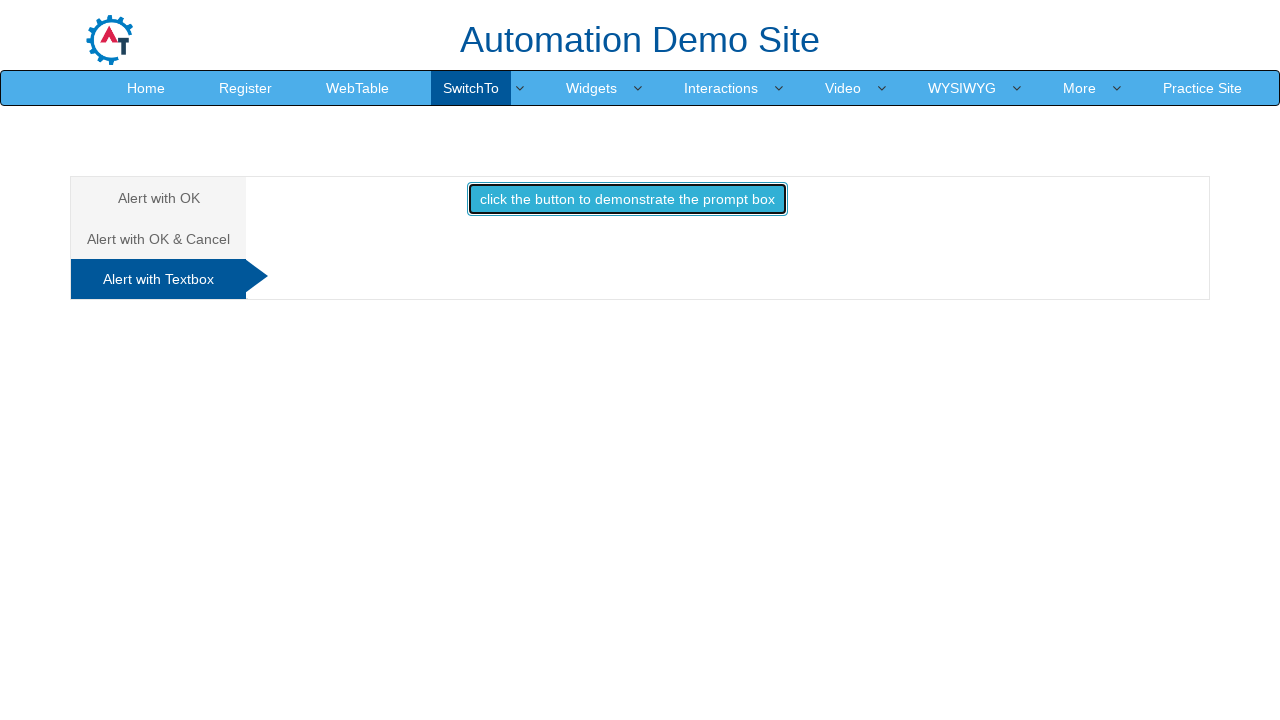

Set up dialog handler to accept prompt with text 'I am Michael'
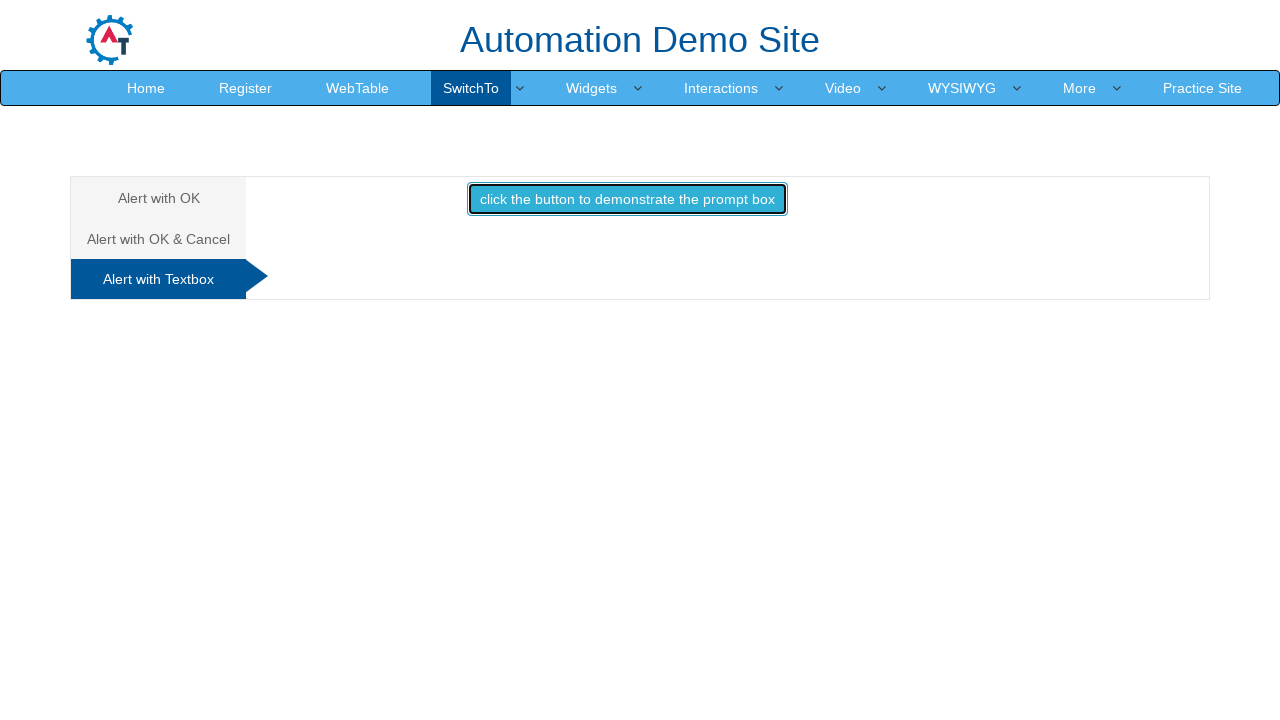

Clicked the button again to trigger the prompt dialog and accepted it with text input at (627, 199) on xpath=//button[@class='btn btn-info']
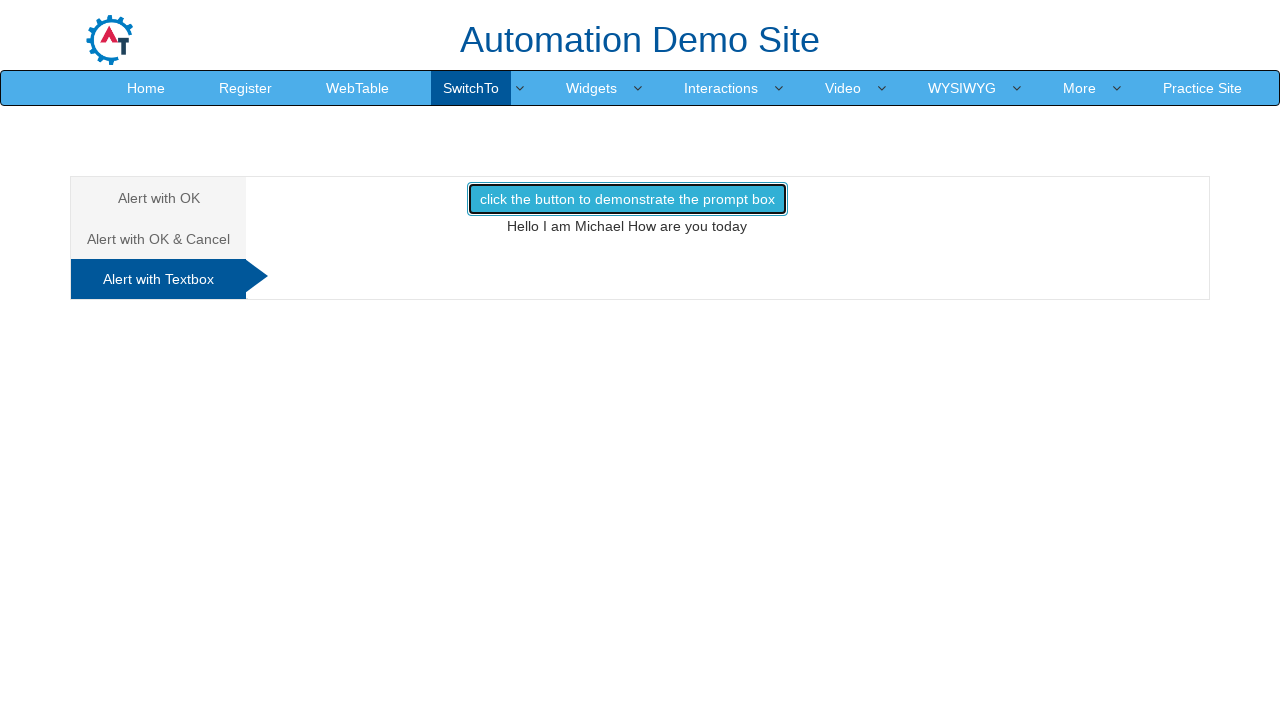

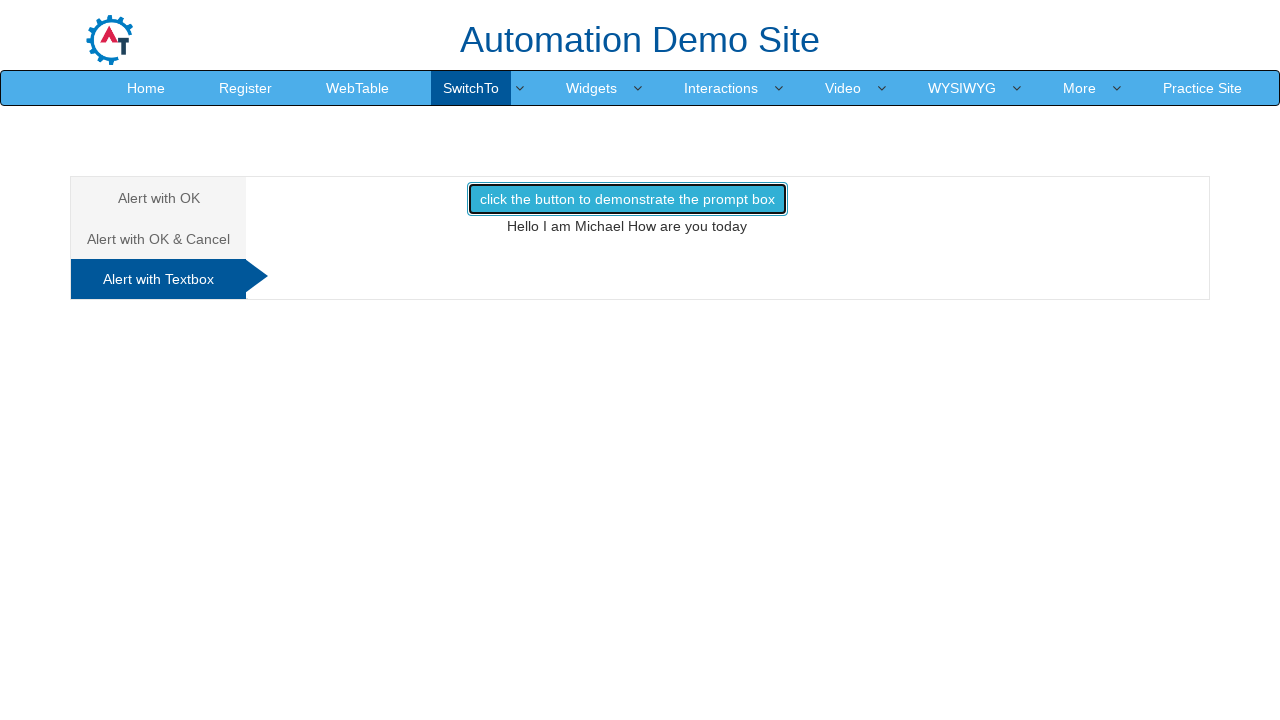